Tests sorting the "Due" column in ascending order by clicking the column header and verifying the values are sorted from lowest to highest.

Starting URL: http://the-internet.herokuapp.com/tables

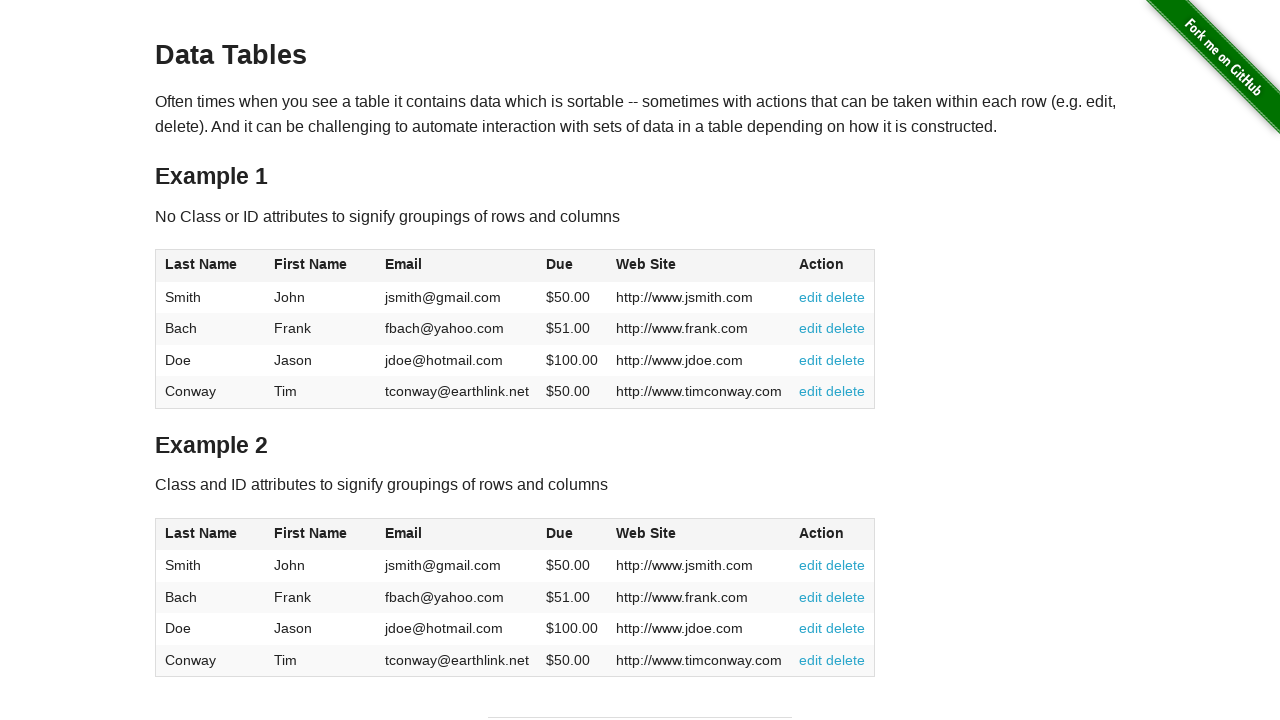

Clicked Due column header to sort ascending at (572, 266) on #table1 thead tr th:nth-of-type(4)
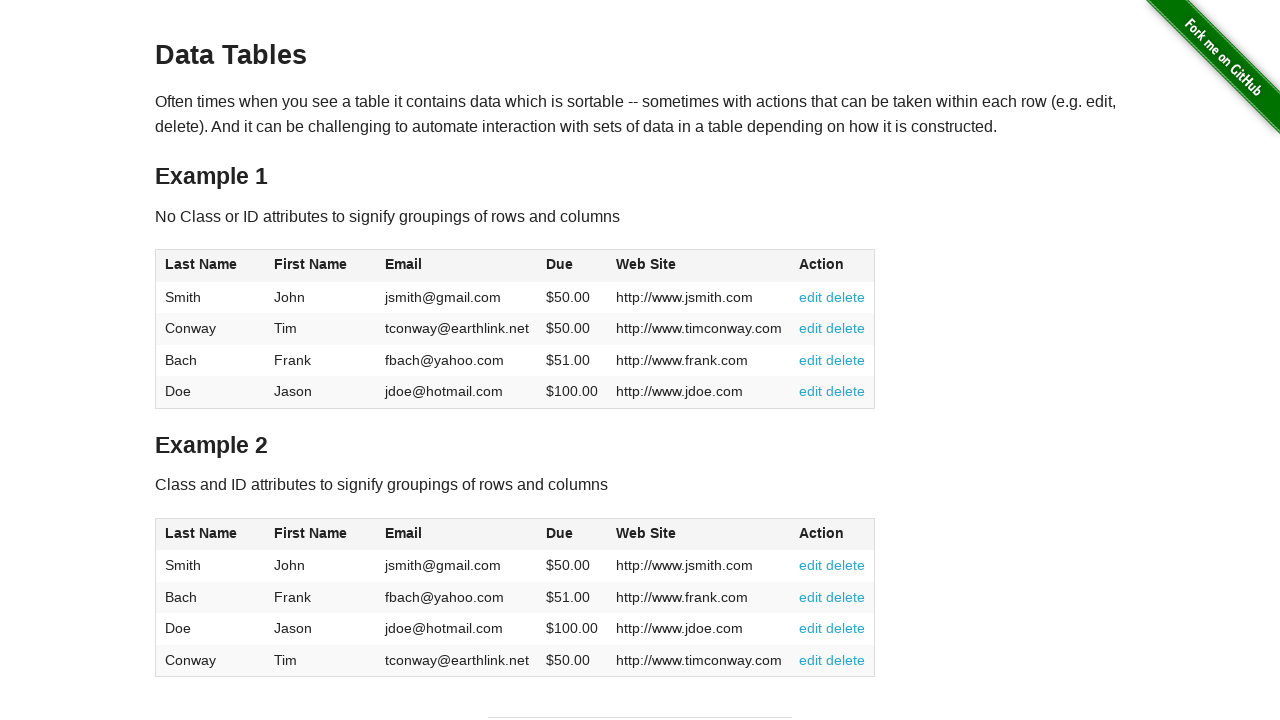

Dues column data loaded and is present
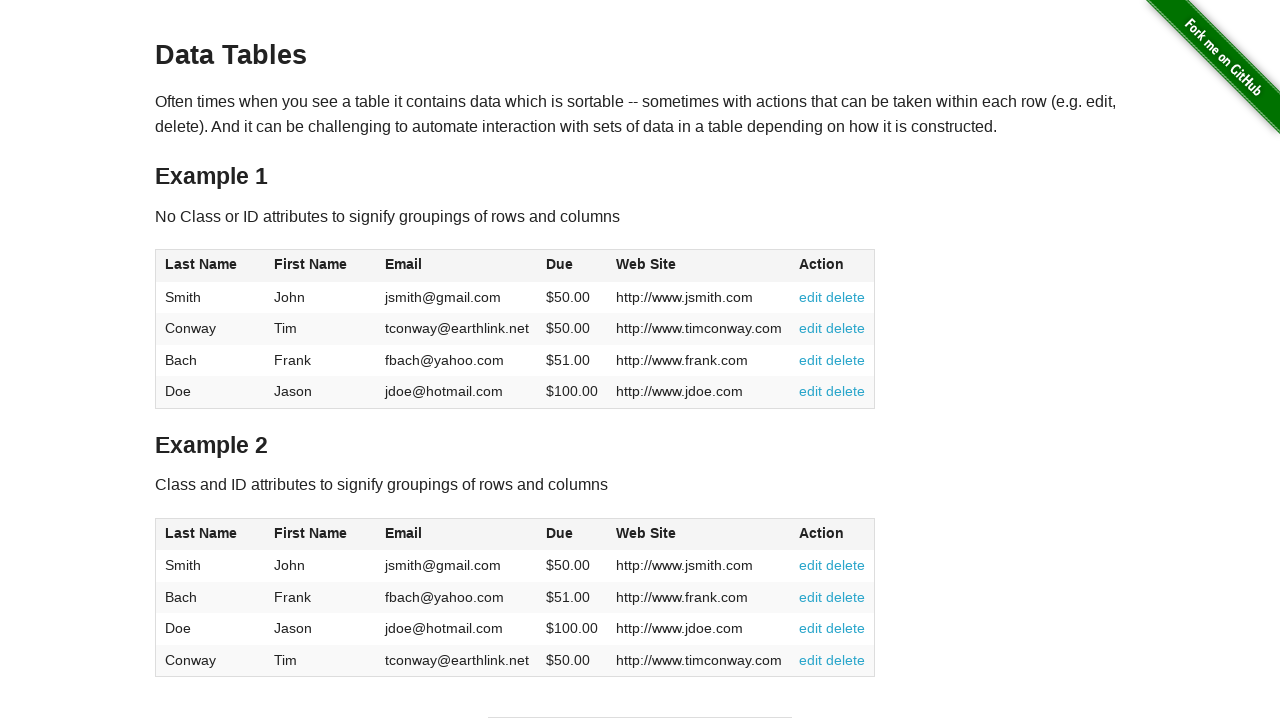

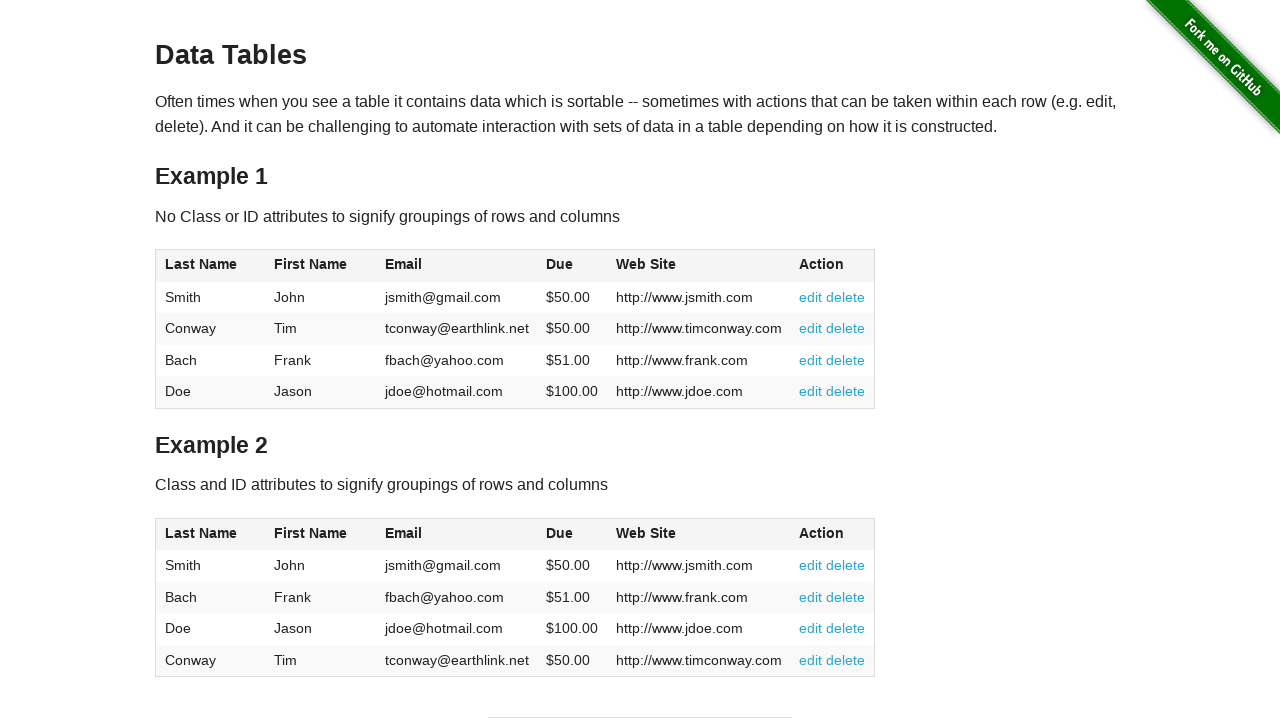